Tests clicking a button that triggers a confirm popup, dismissing it, and verifying the denial message

Starting URL: https://kristinek.github.io/site/examples/alerts_popups

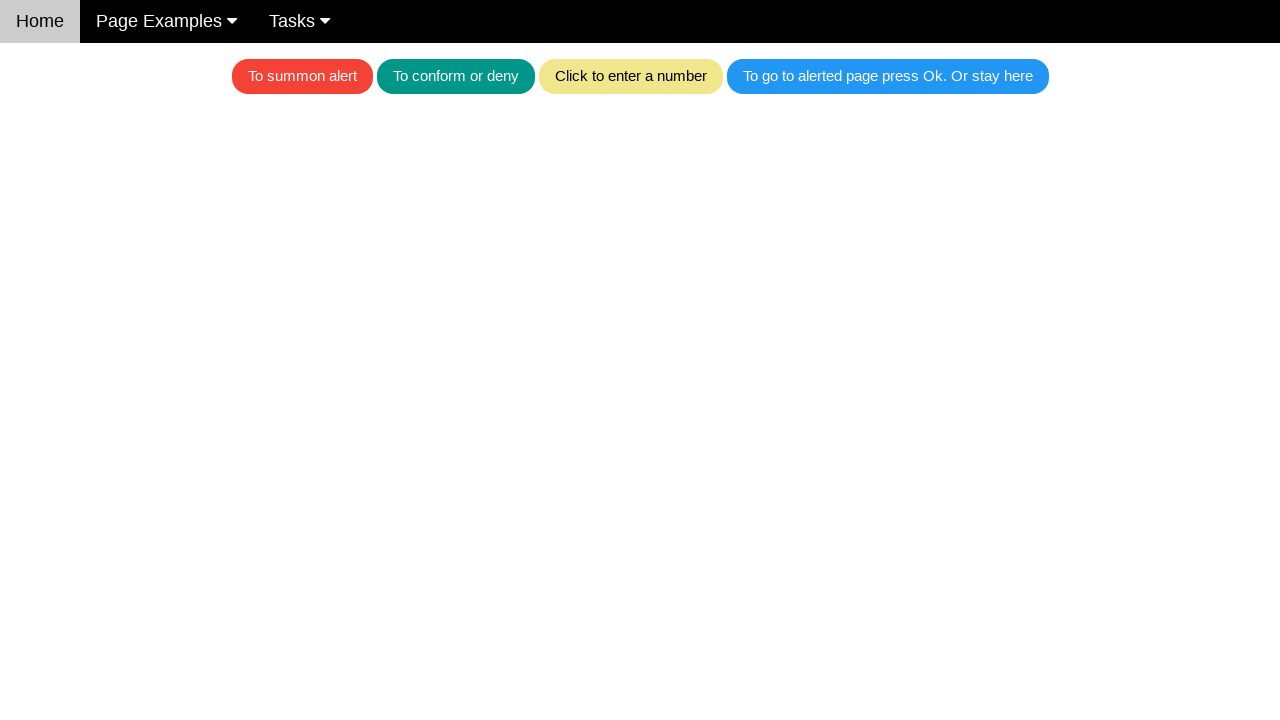

Set up dialog handler to dismiss confirm popups
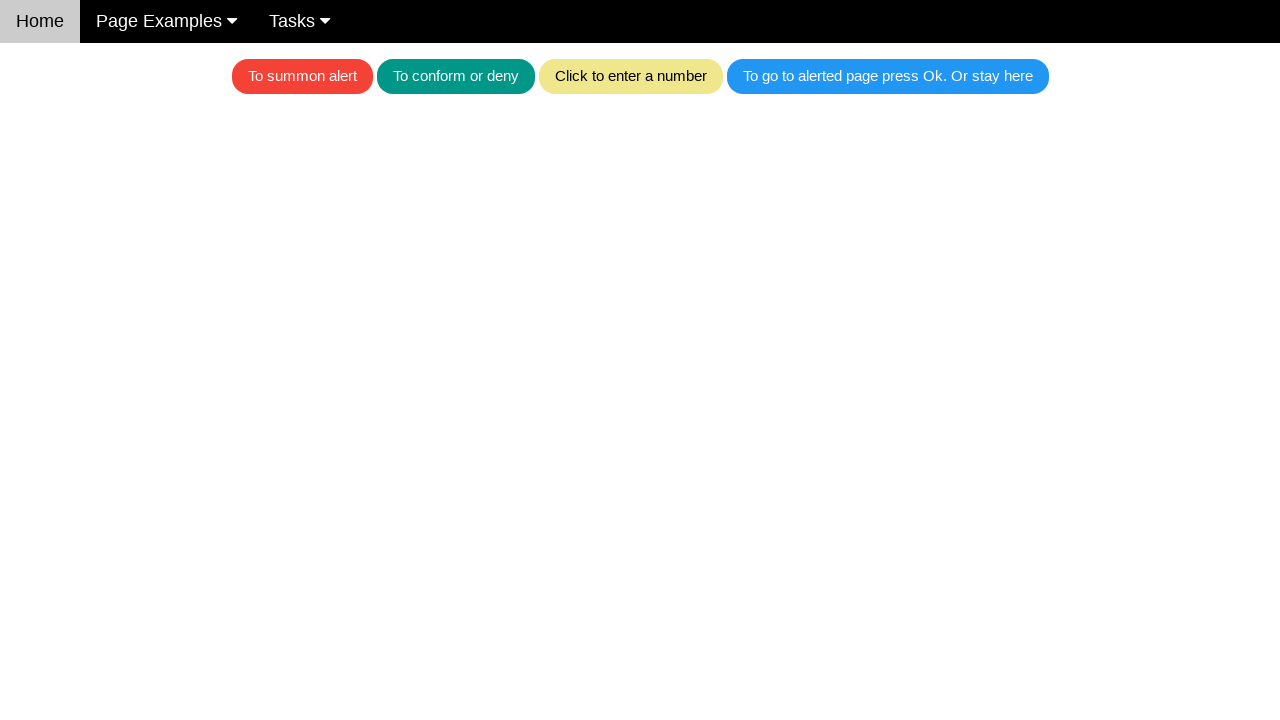

Clicked teal button to trigger confirm popup at (456, 76) on .w3-teal
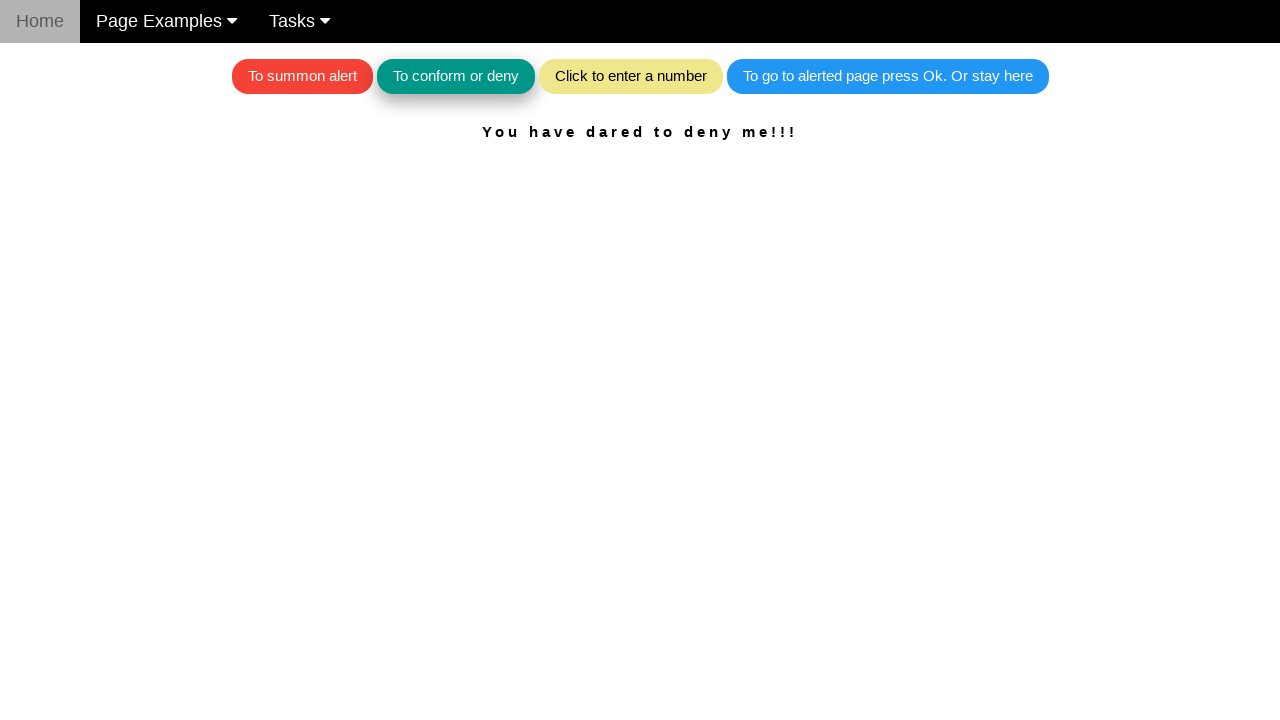

Waited for result text element to appear
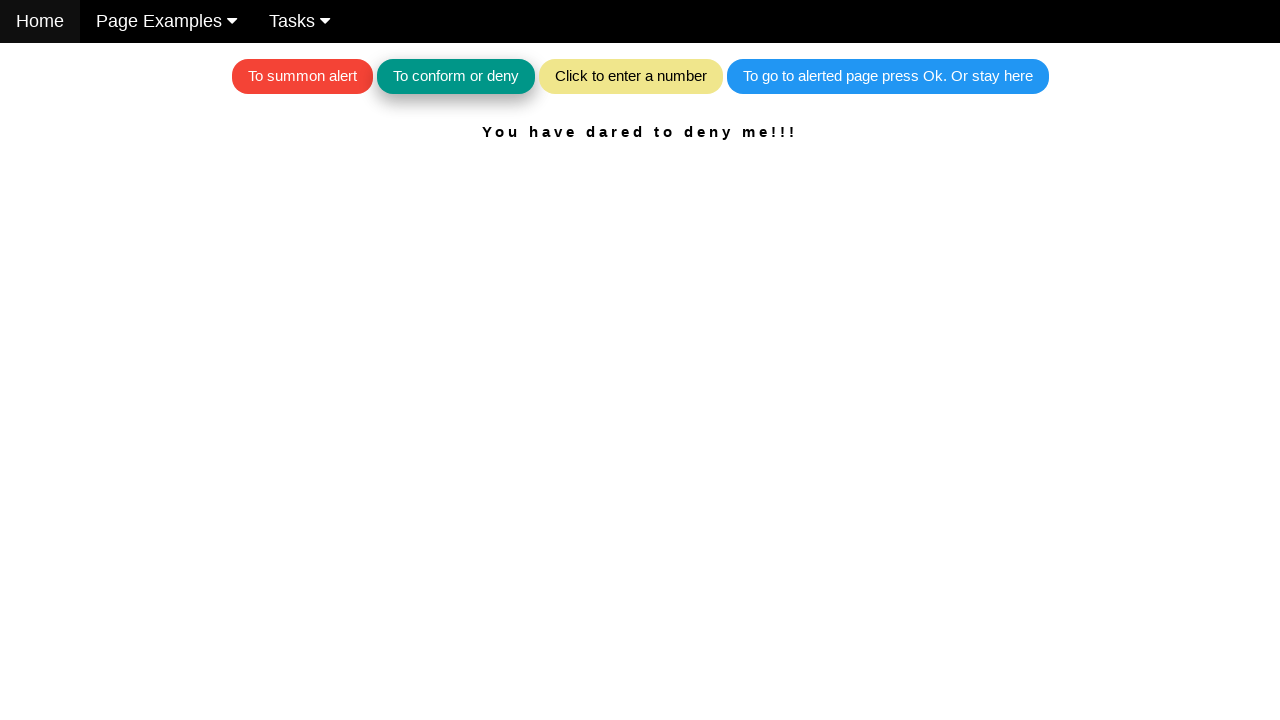

Retrieved result text content
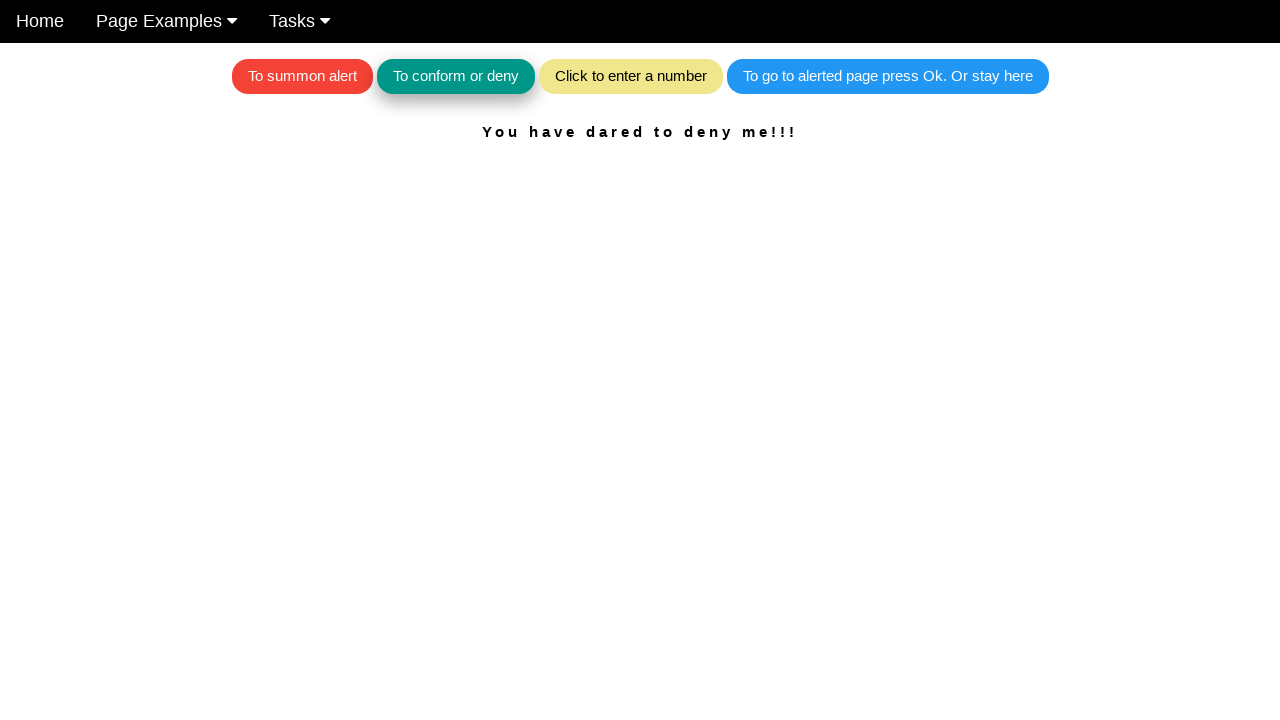

Verified denial message: 'You have dared to deny me!!!'
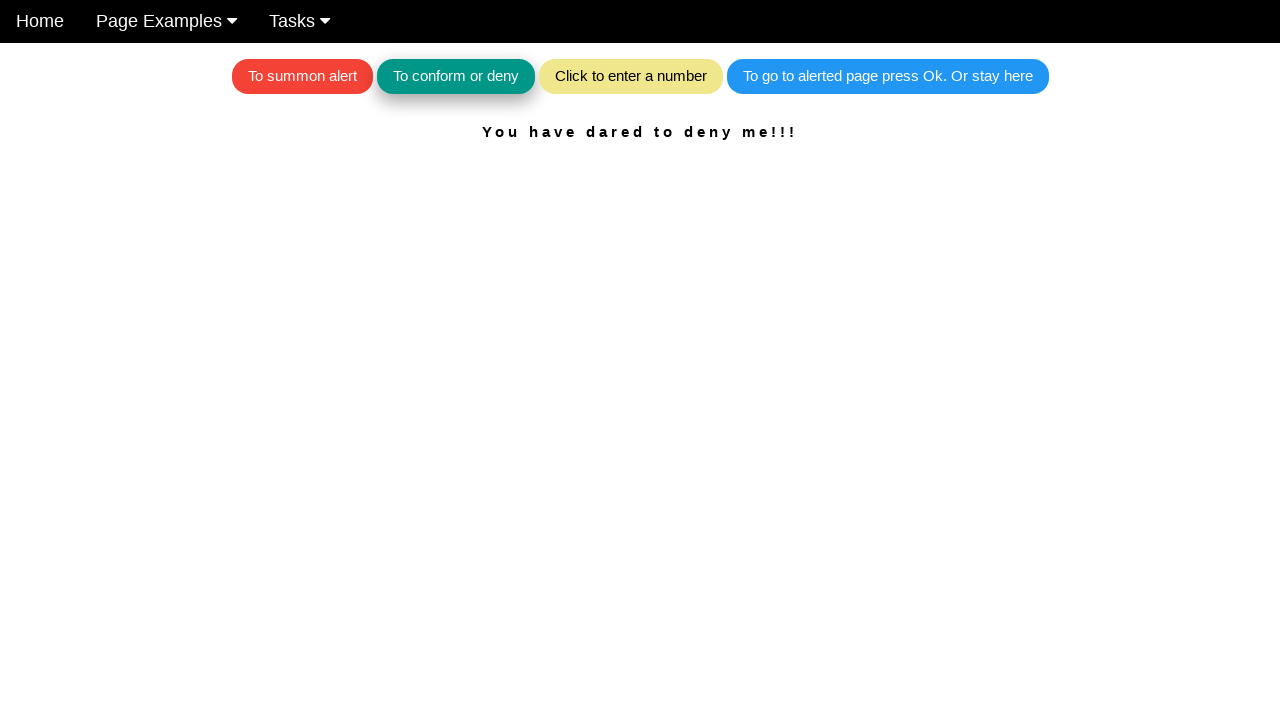

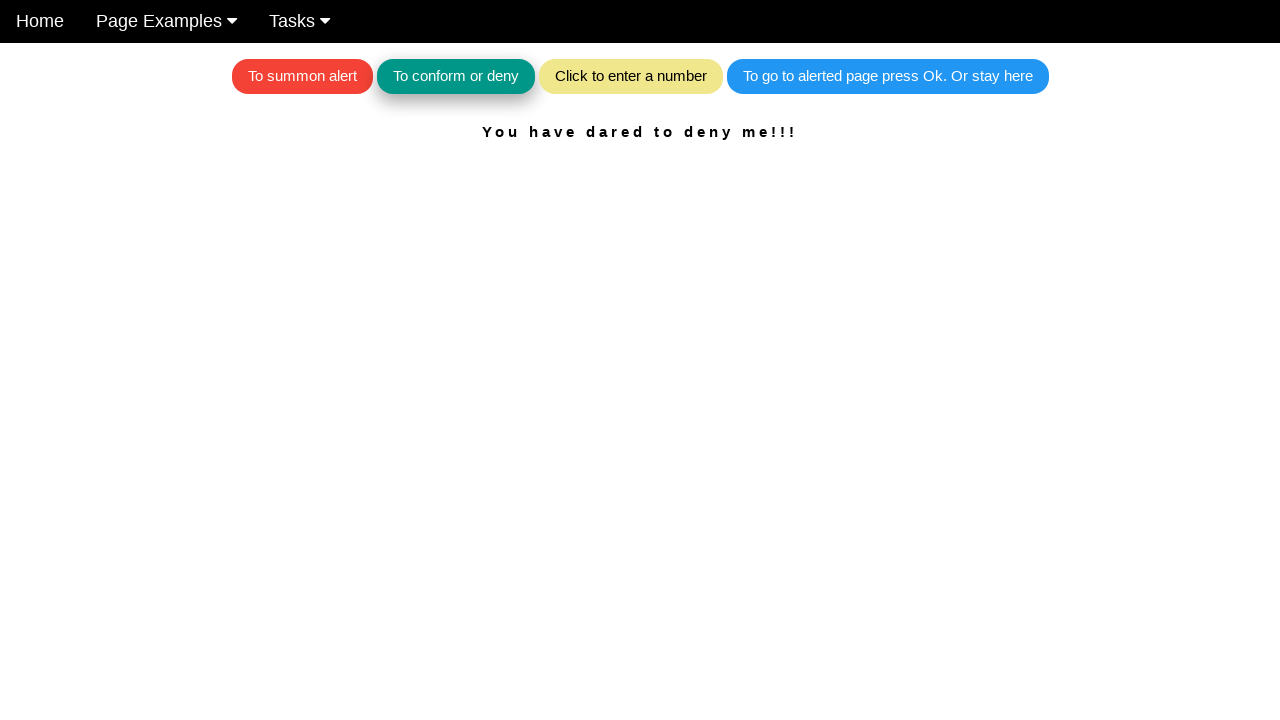